Tests A/B test opt-out by first adding an opt-out cookie on the homepage, then navigating to the A/B test page and confirming the test is disabled.

Starting URL: http://the-internet.herokuapp.com

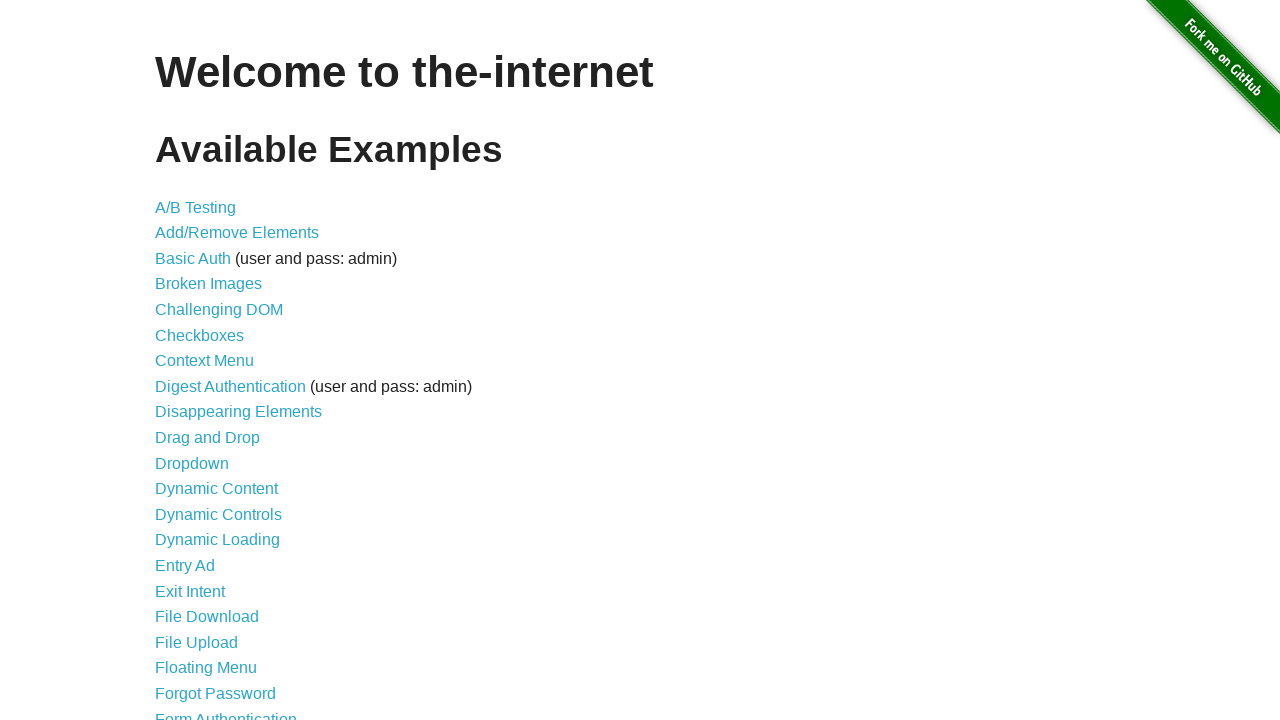

Added optimizelyOptOut cookie with value 'true' to opt out of A/B test
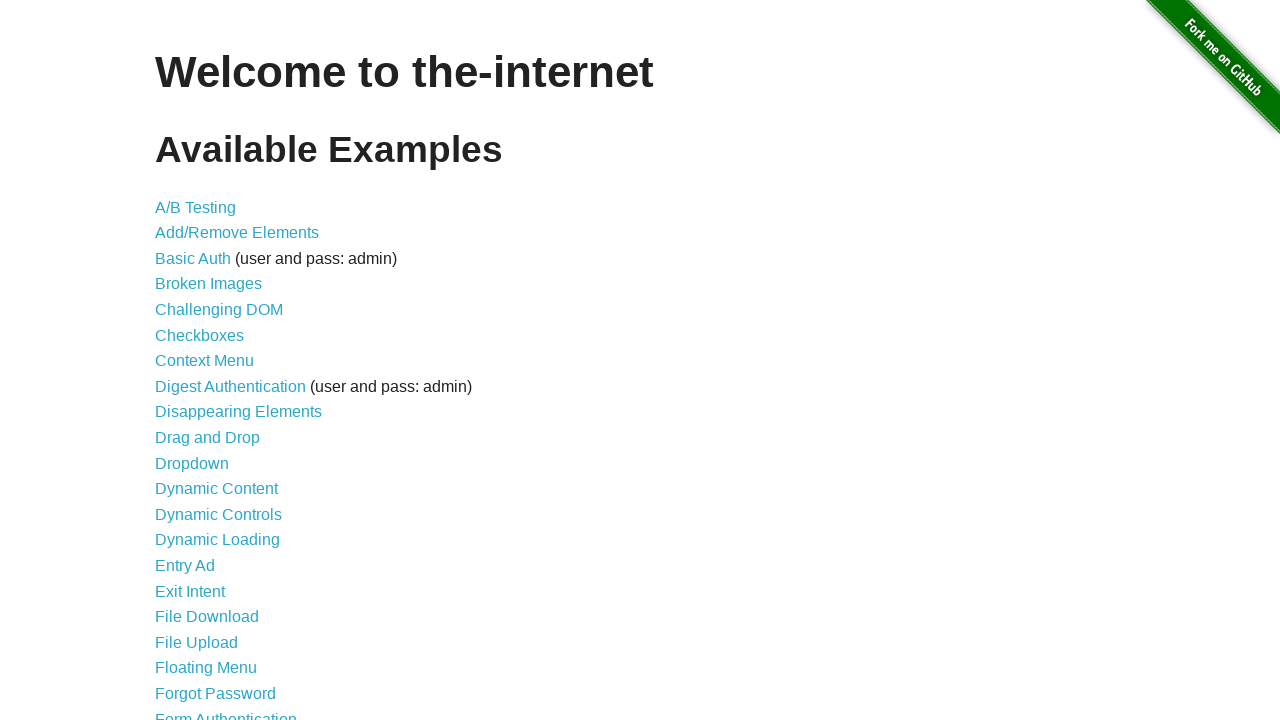

Navigated to A/B test page
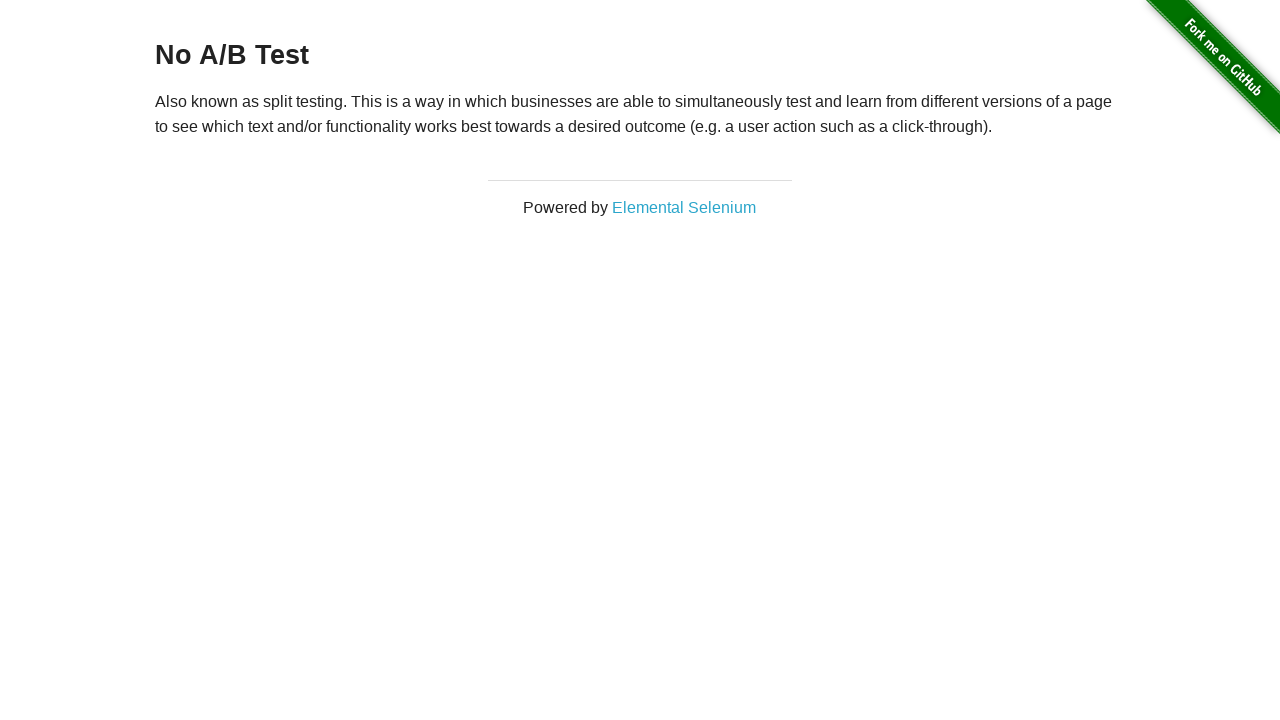

Retrieved heading text from A/B test page
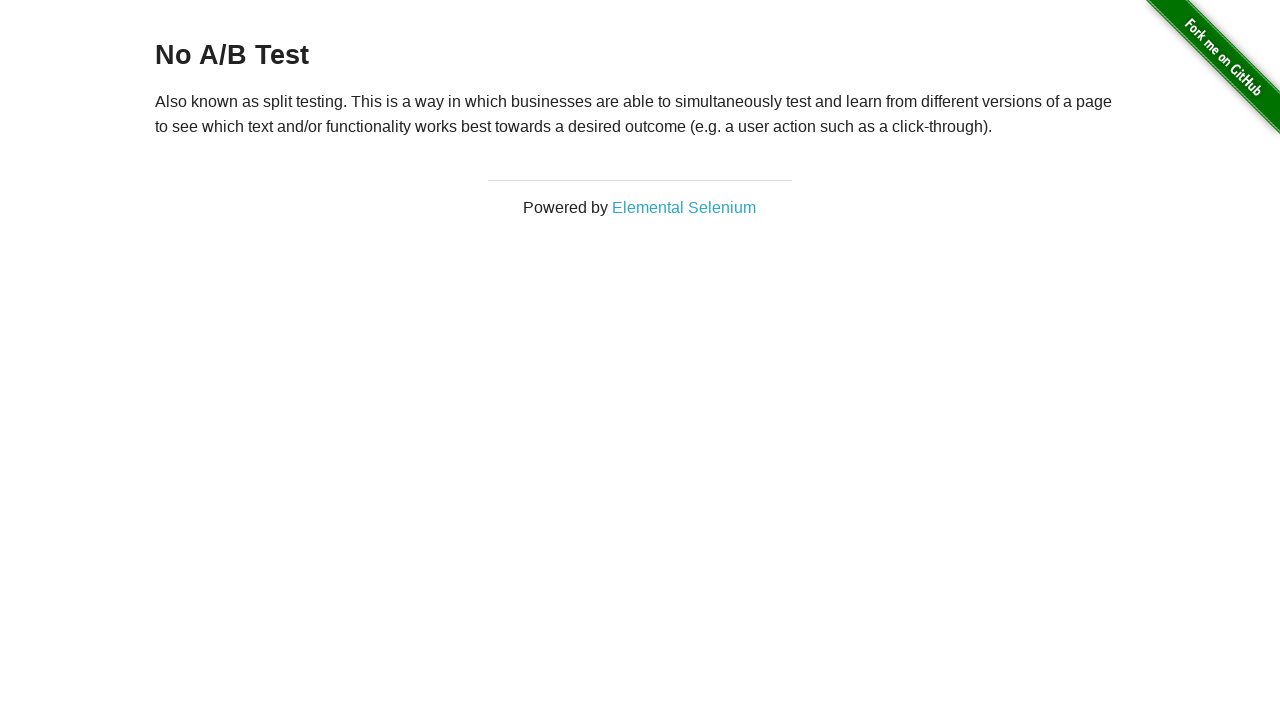

Confirmed that A/B test is disabled and heading displays 'No A/B Test'
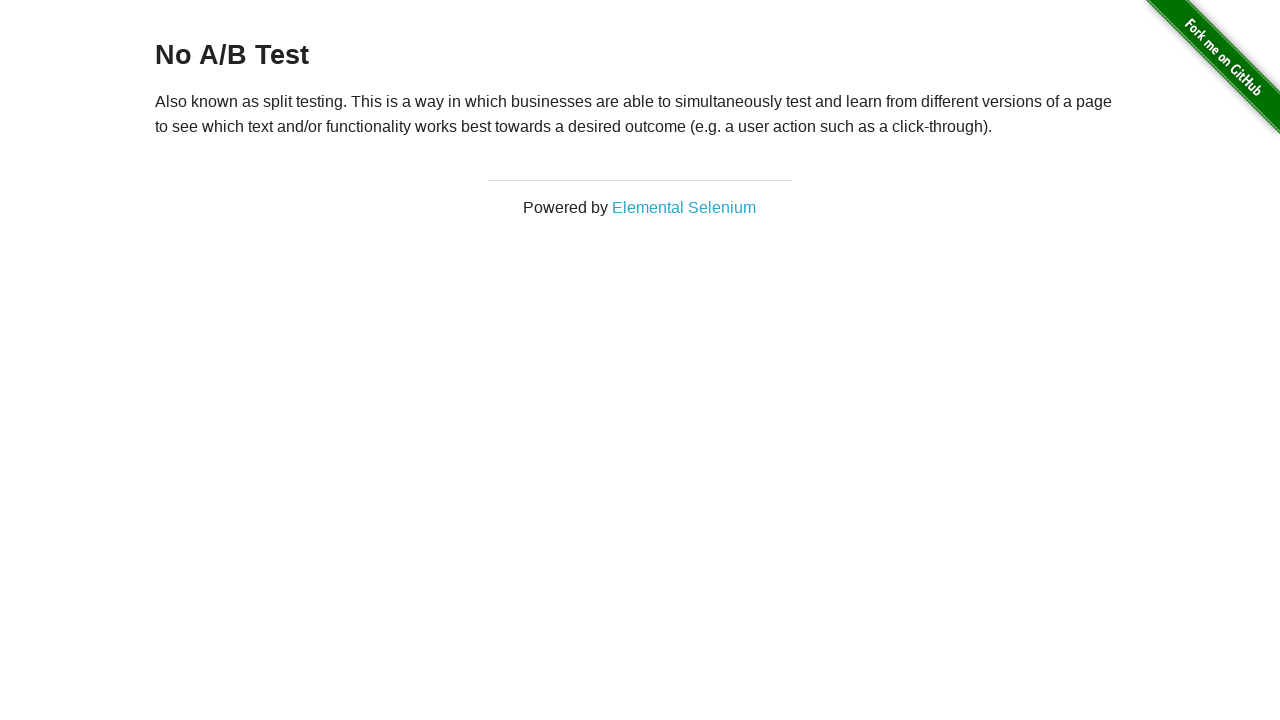

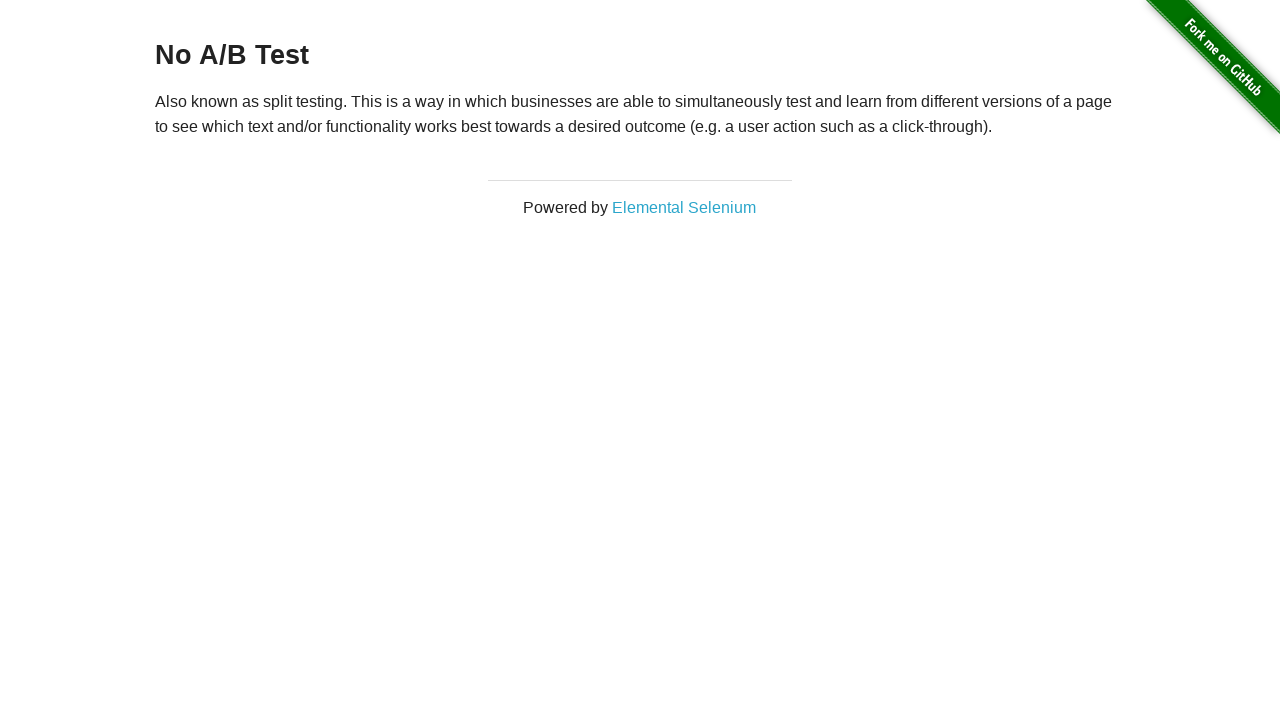